Tests double-click functionality on a button element

Starting URL: https://automationfc.github.io/basic-form/index.html

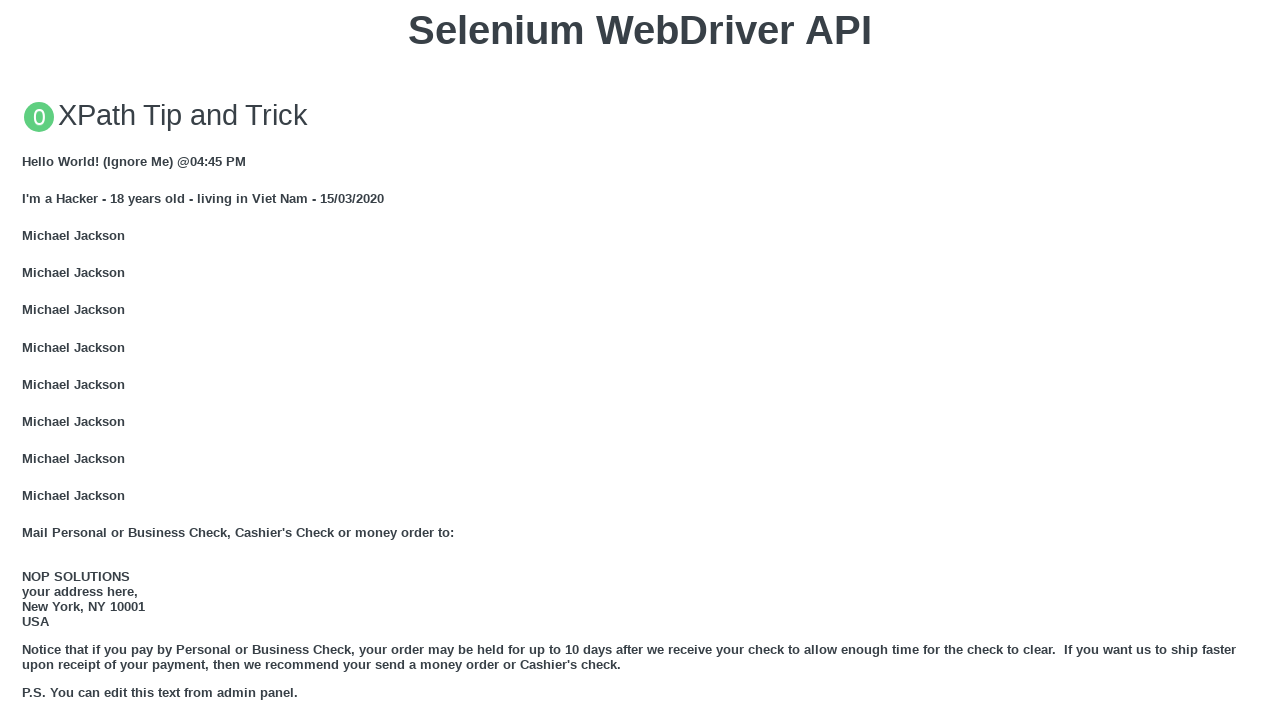

Double-clicked the 'Double click me' button at (640, 361) on button:has-text('Double click me')
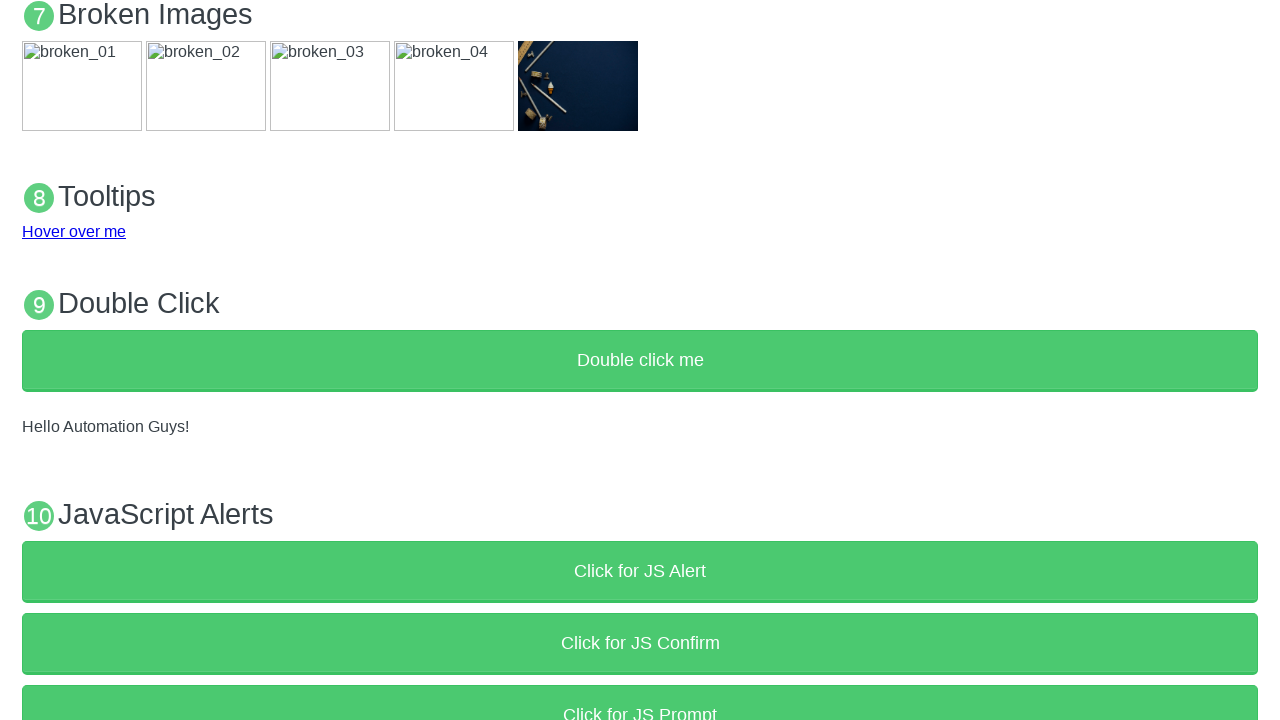

Located result text element with 'Hello Automation Guys!'
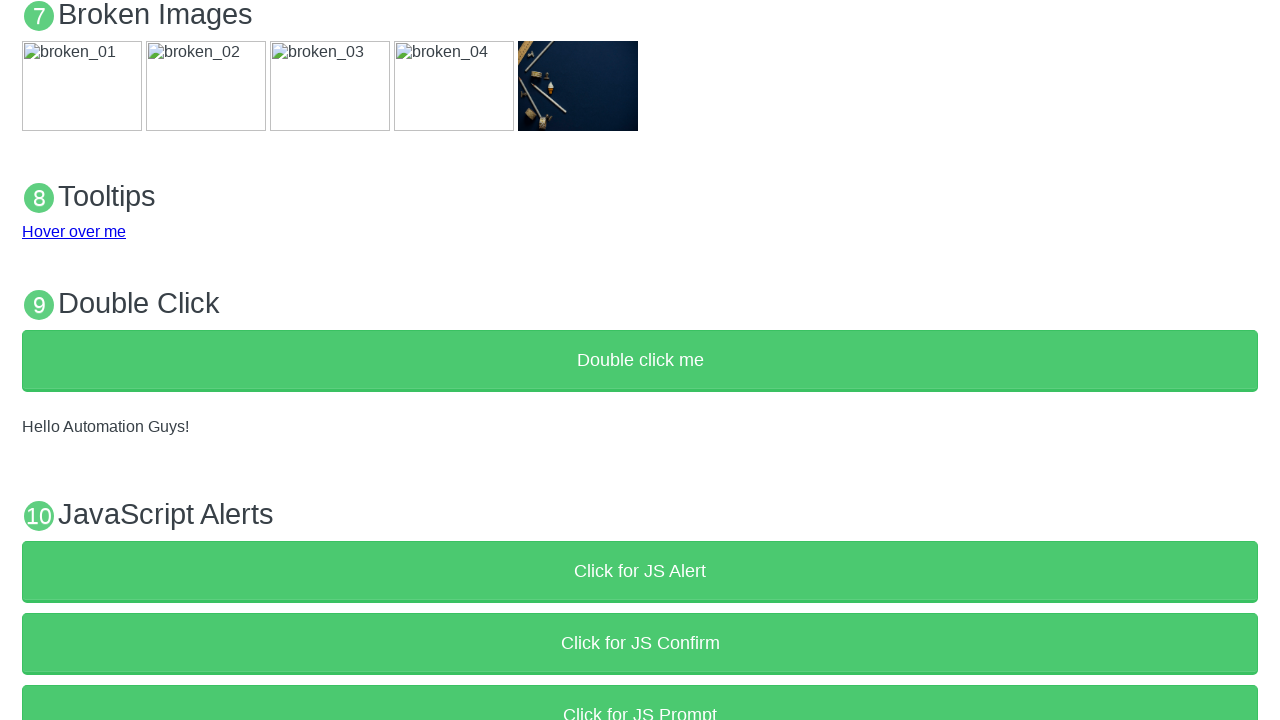

Verified that result text 'Hello Automation Guys!' is visible
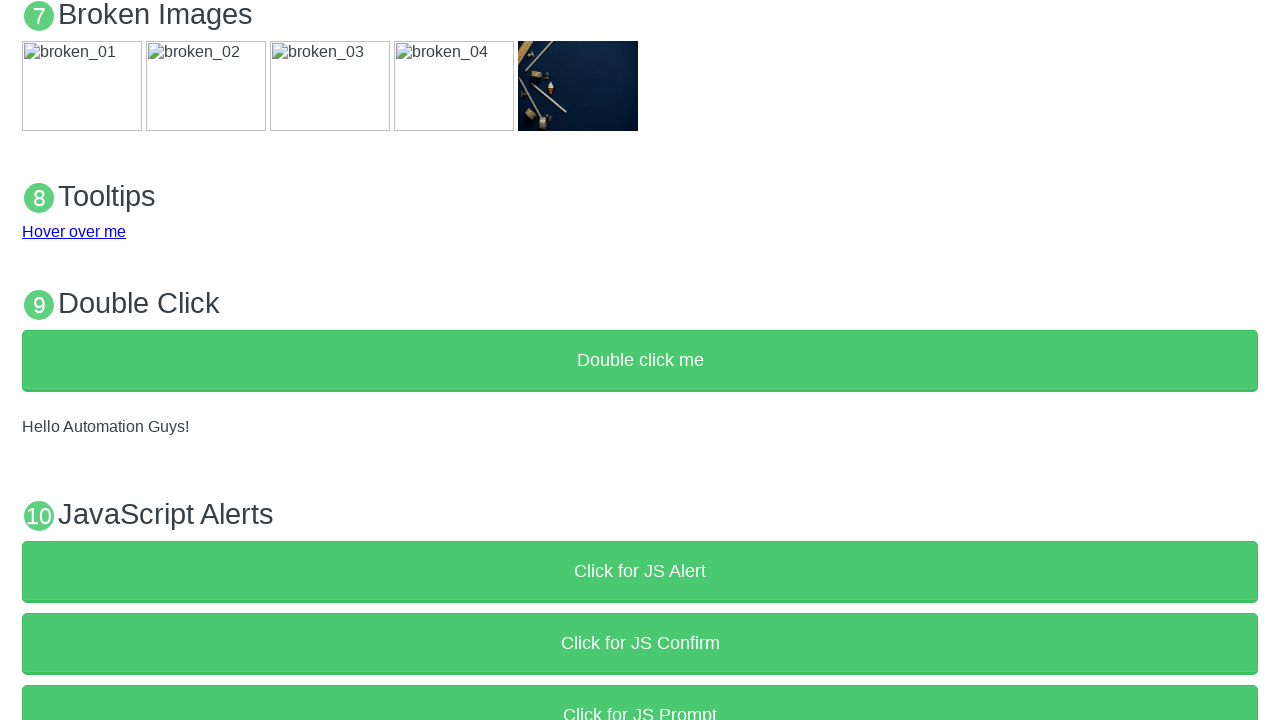

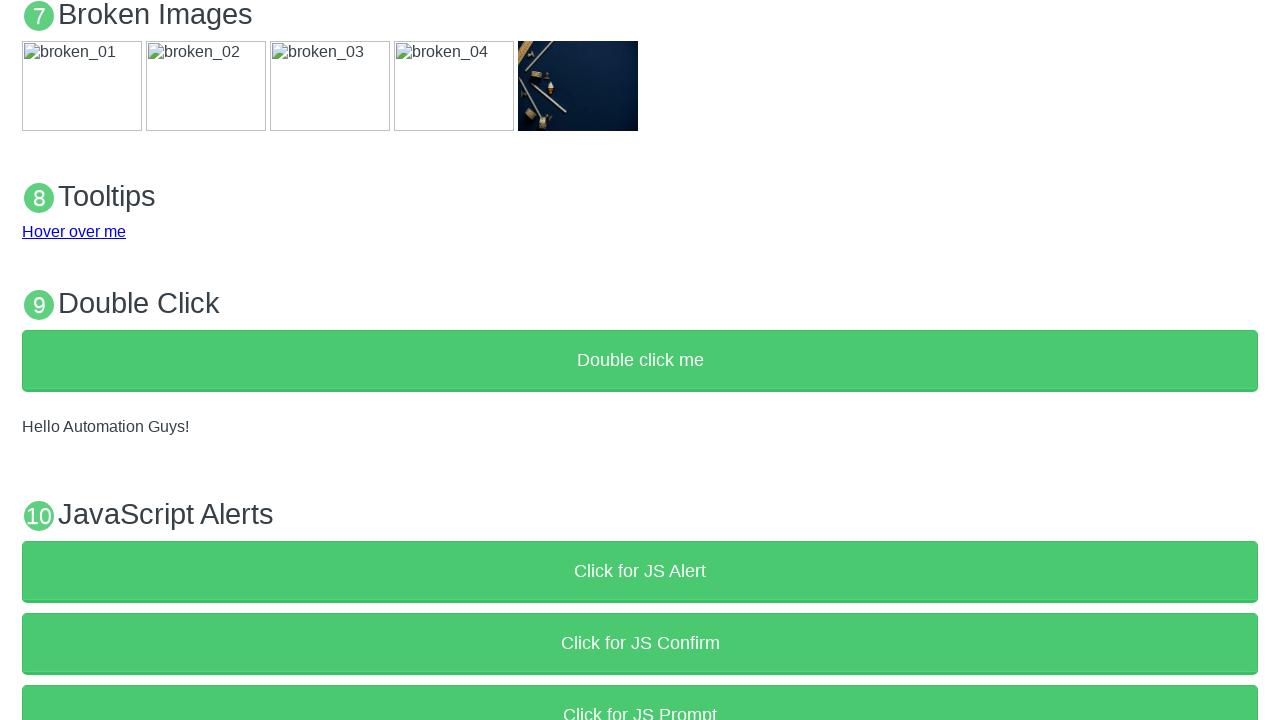